Tests page load performance by verifying the page loads within 10 seconds

Starting URL: https://etf-web-mi7p.vercel.app

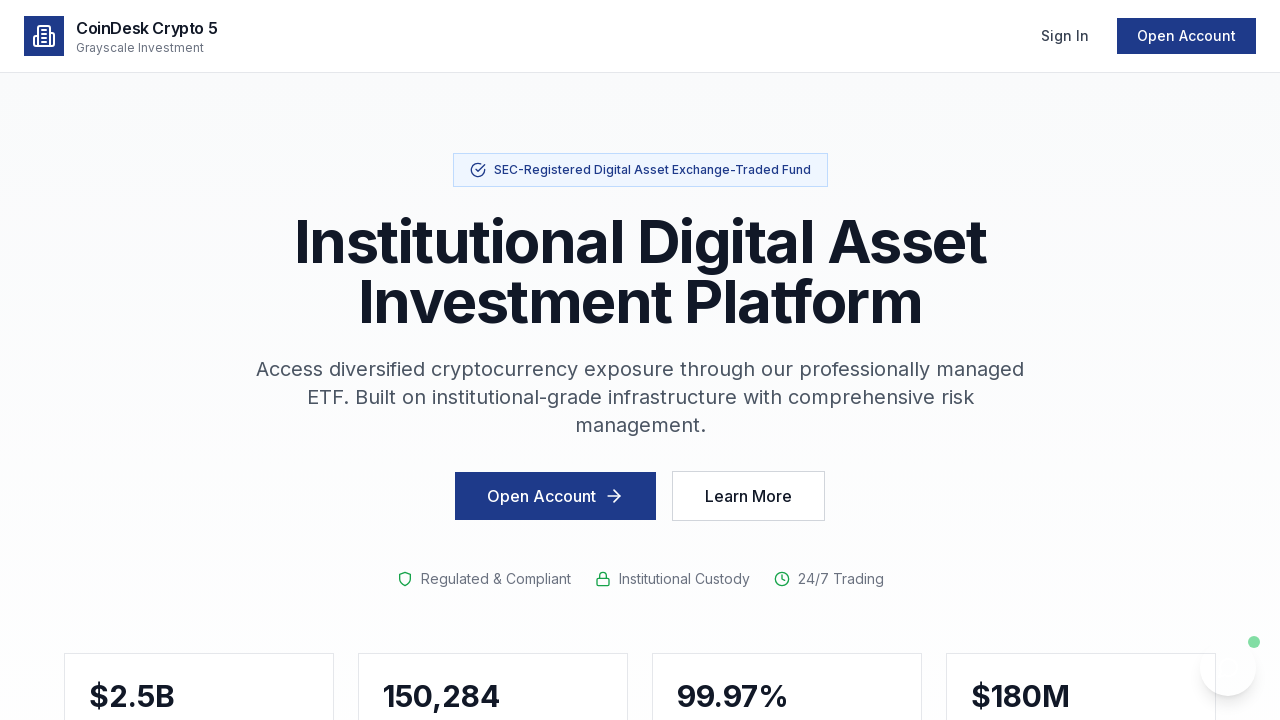

Waited for page to reach networkidle state
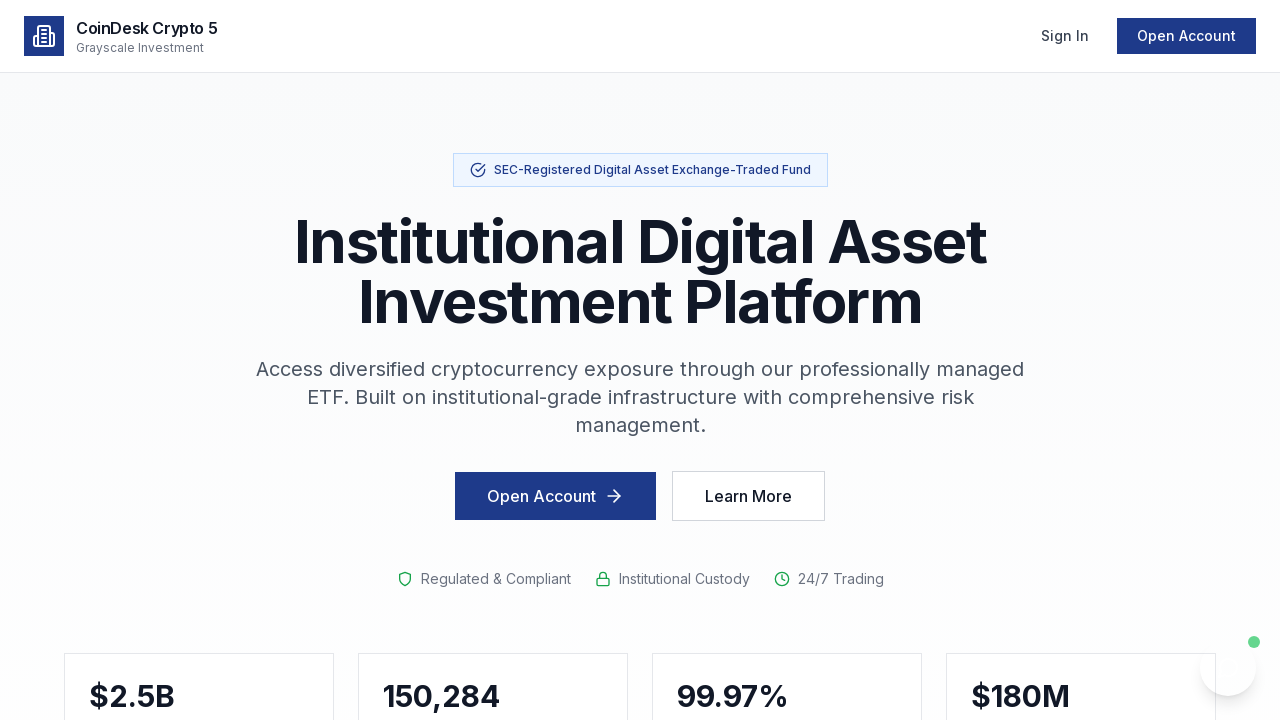

Verified page load time 201.38ms is within 10 second limit
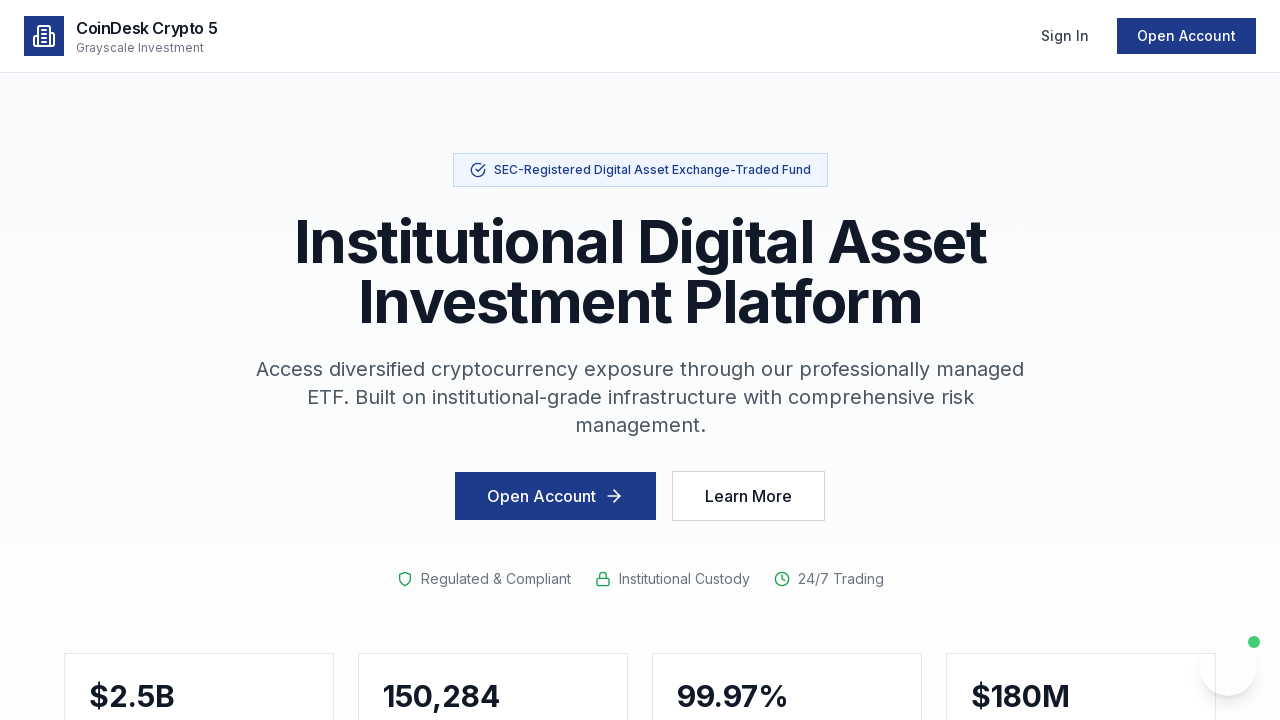

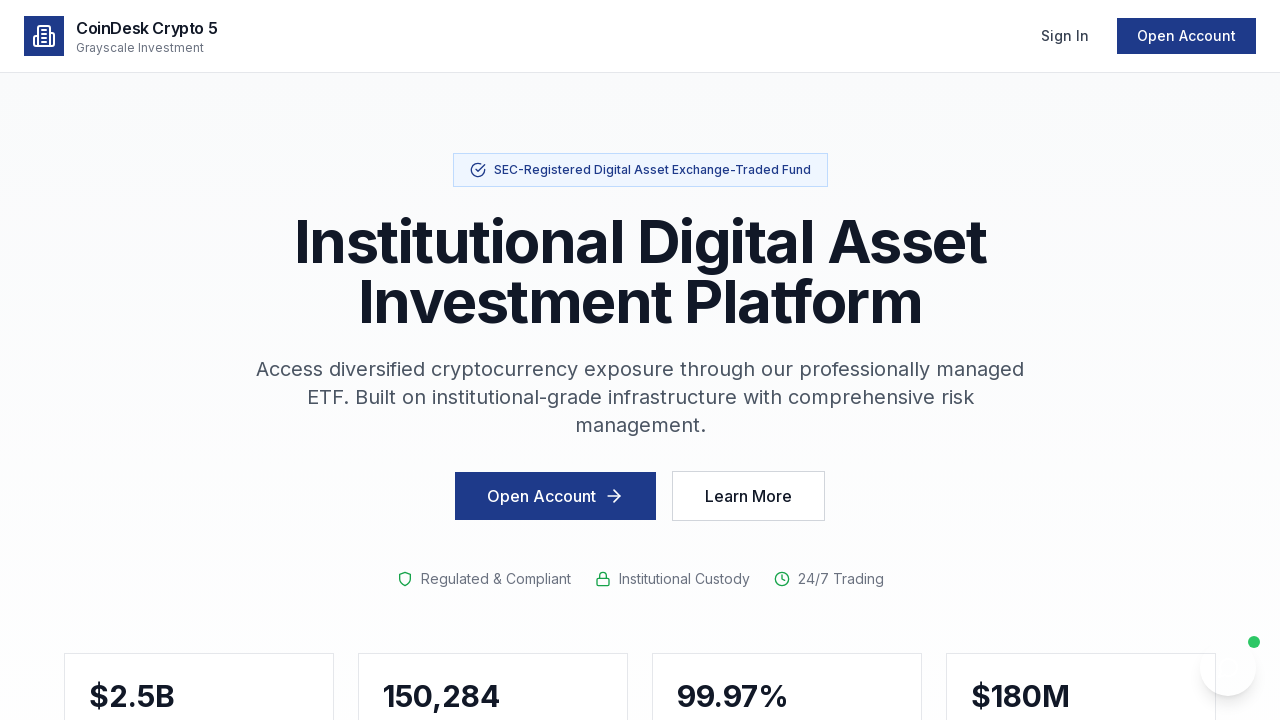